Tests Python.org search functionality by entering a search query and submitting the form, then verifies various properties of the web elements

Starting URL: https://www.python.org/

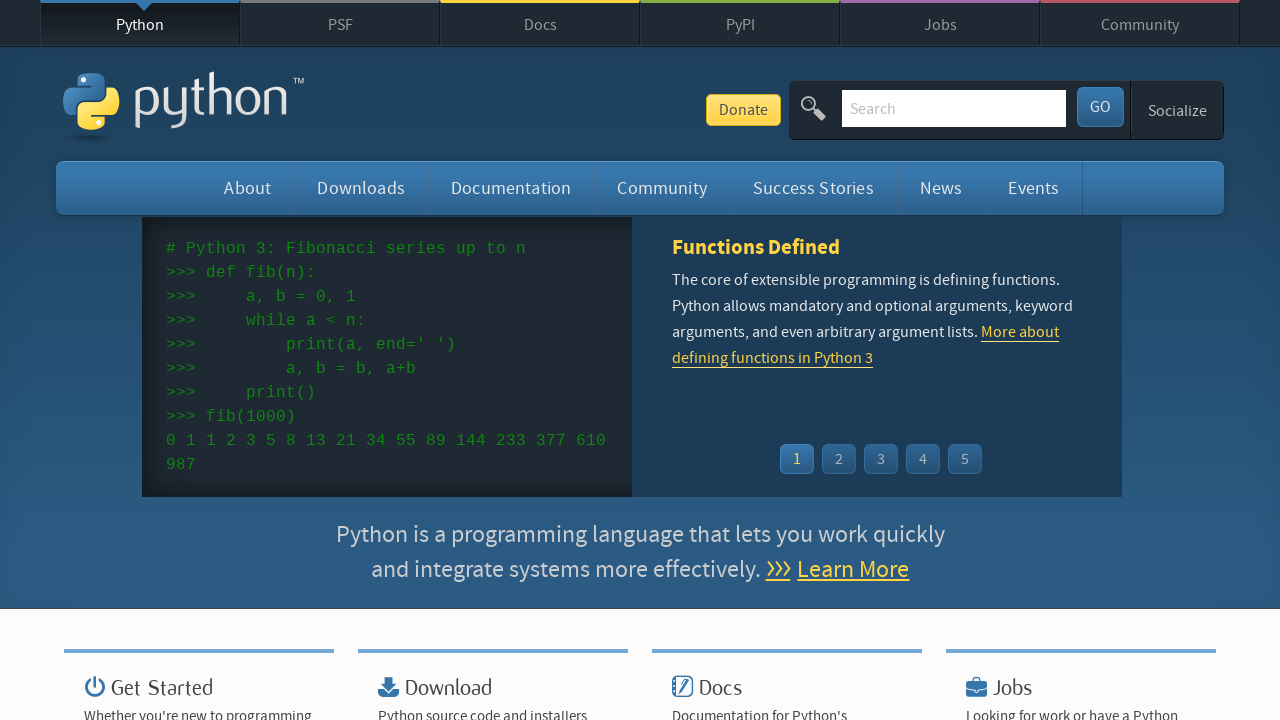

Filled search field with 'mmmmmmmm' on input#id-search-field
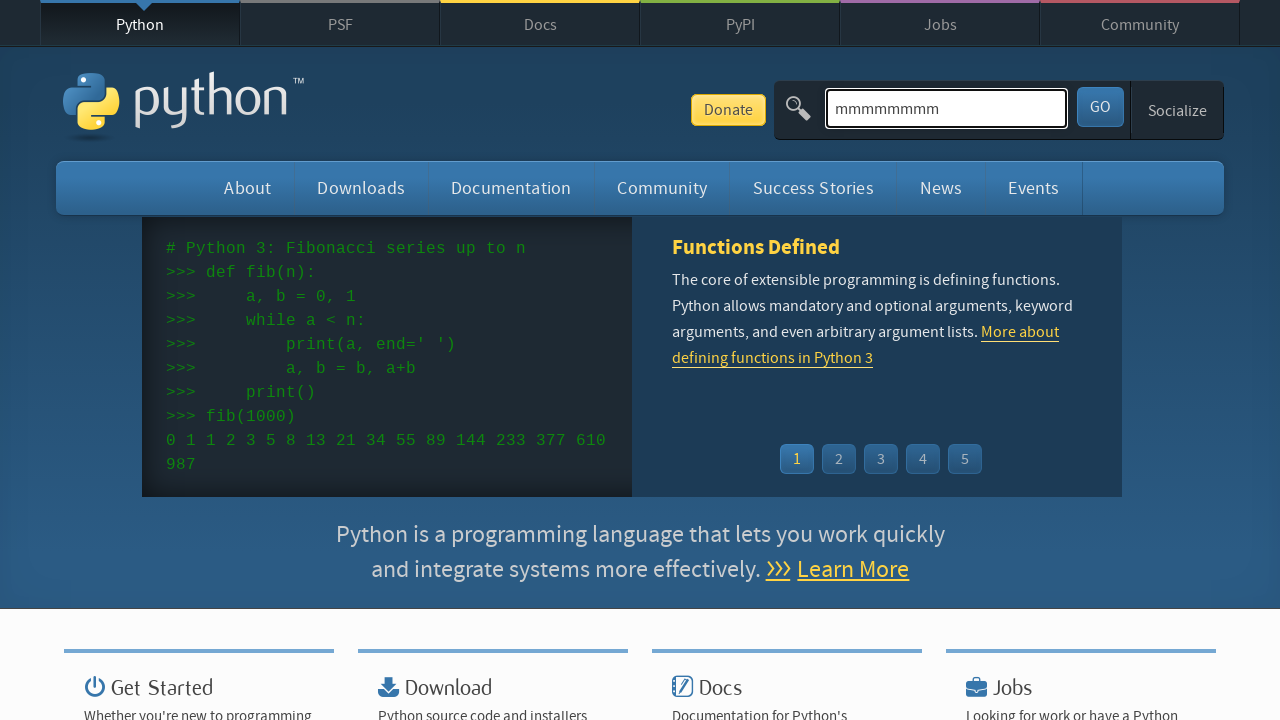

Pressed Enter on submit button to submit search form on button[type='submit']
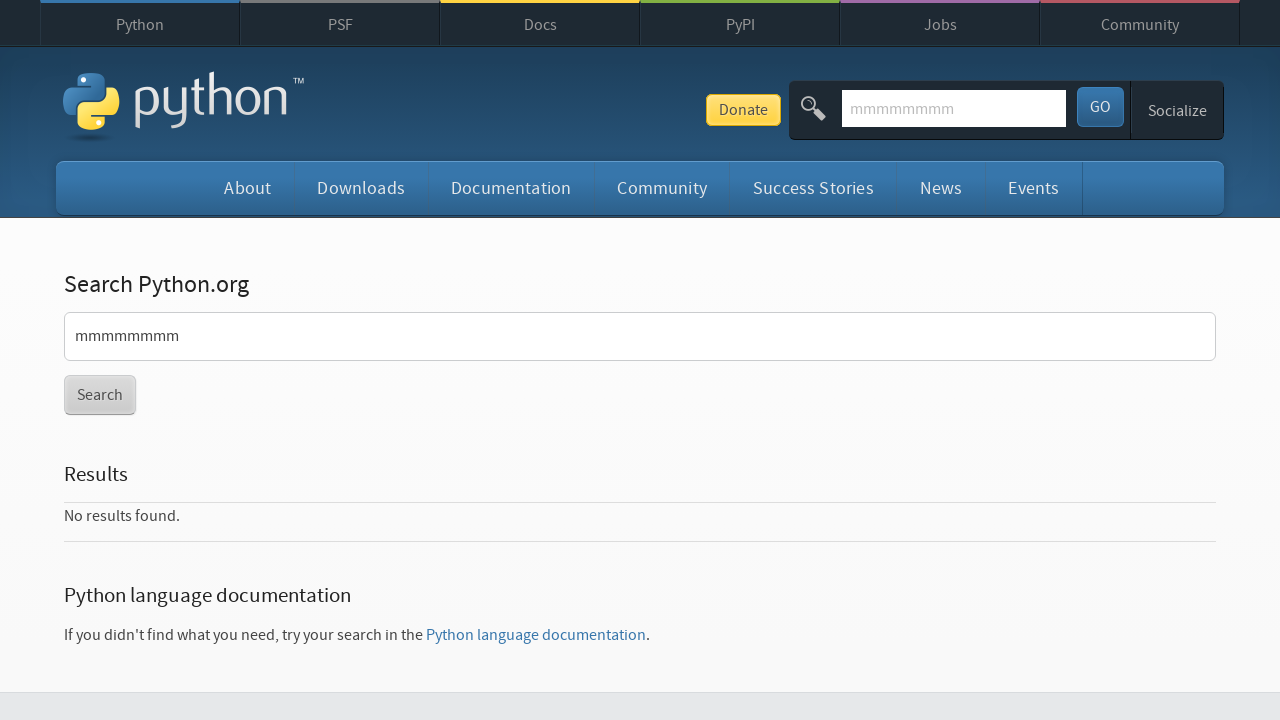

Located search field element
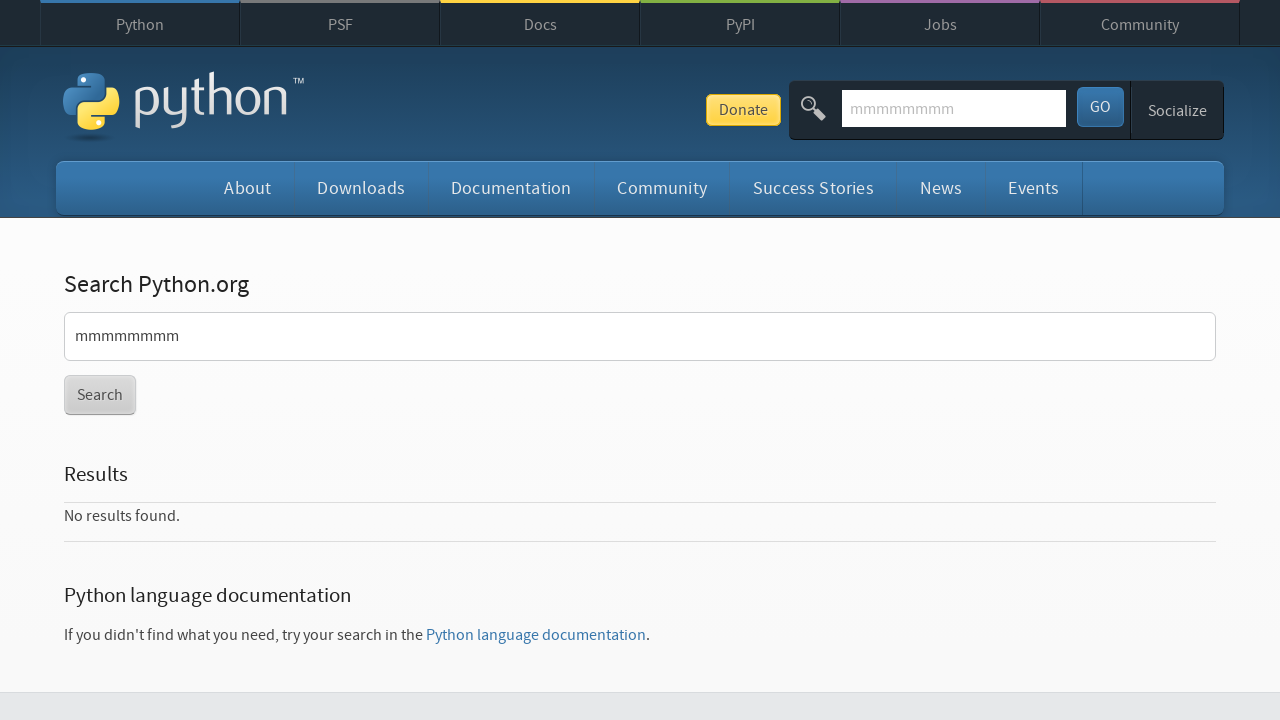

Located submit button element
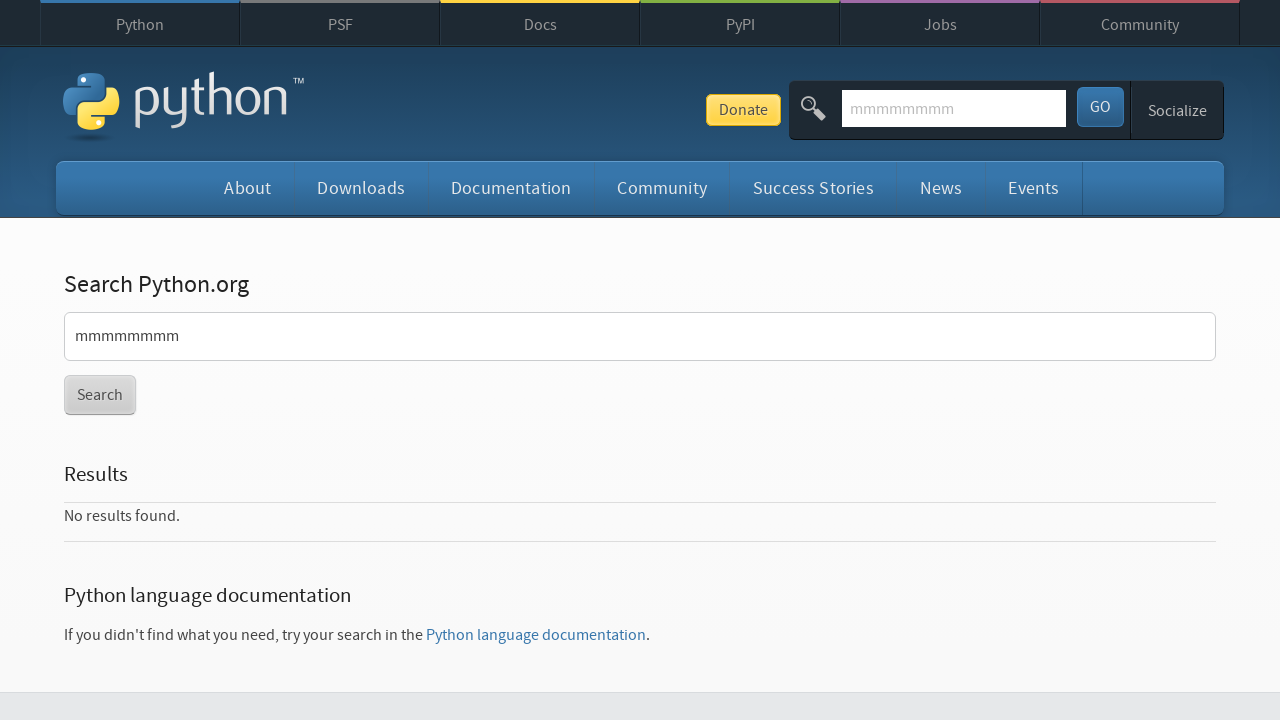

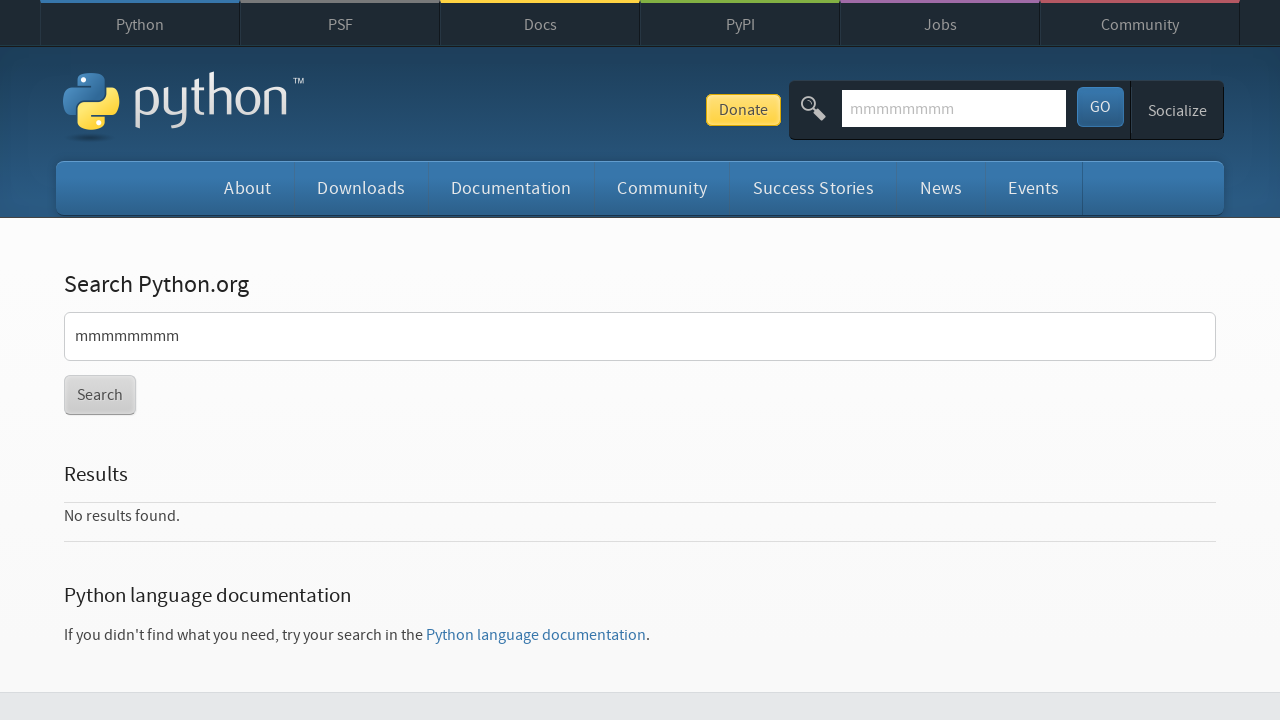